Tests file download functionality by navigating to a download page, extracting a download link, and verifying the file exists by checking HTTP response headers for content type and non-zero content length.

Starting URL: https://the-internet.herokuapp.com/download

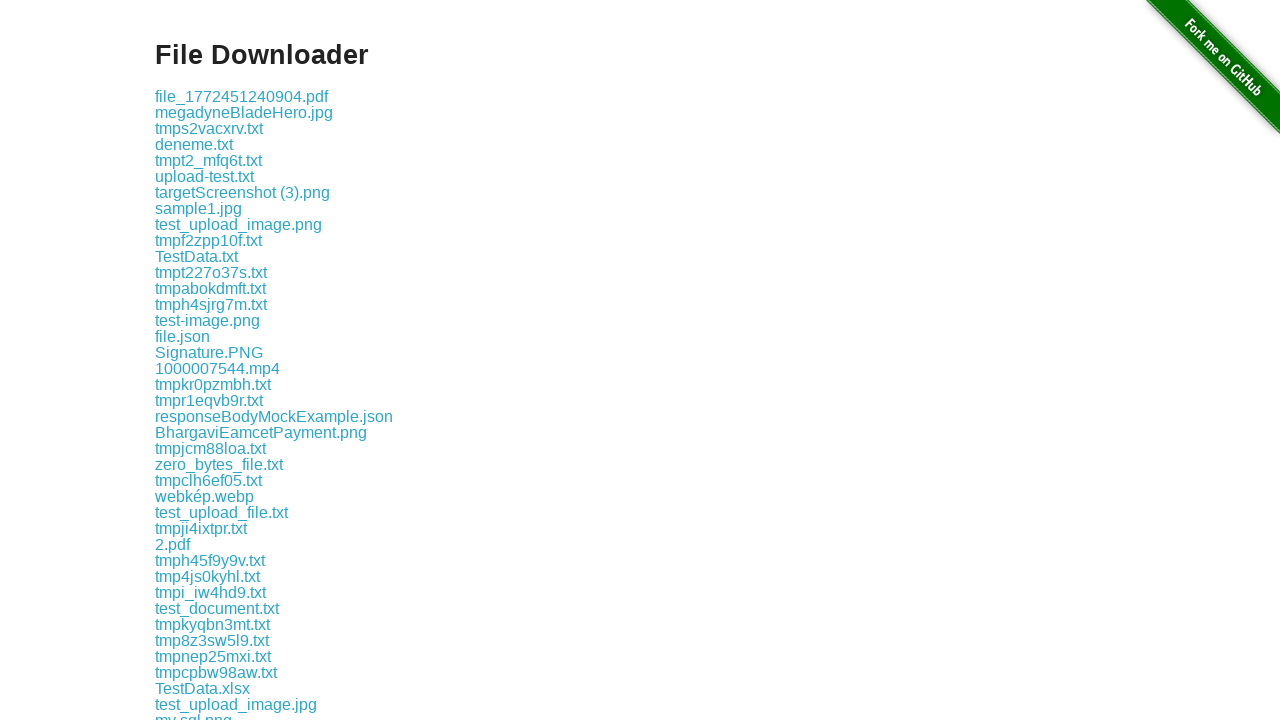

Navigated to download page
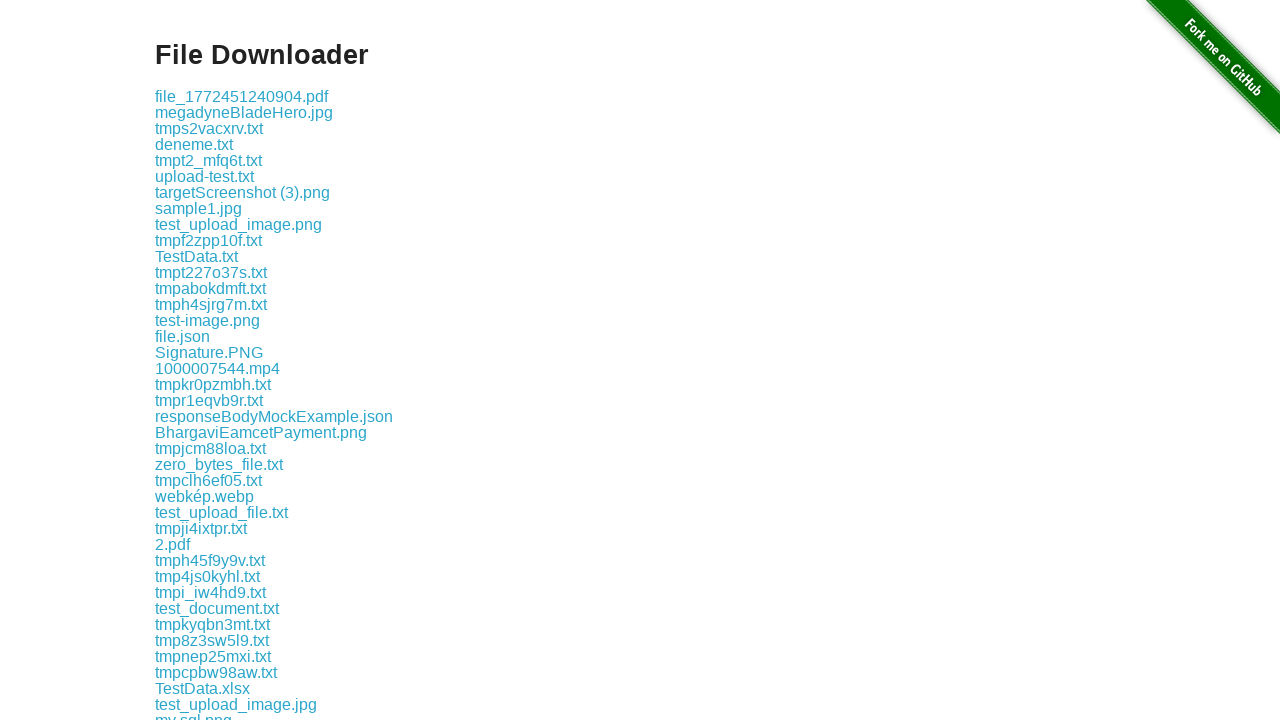

Download links loaded on page
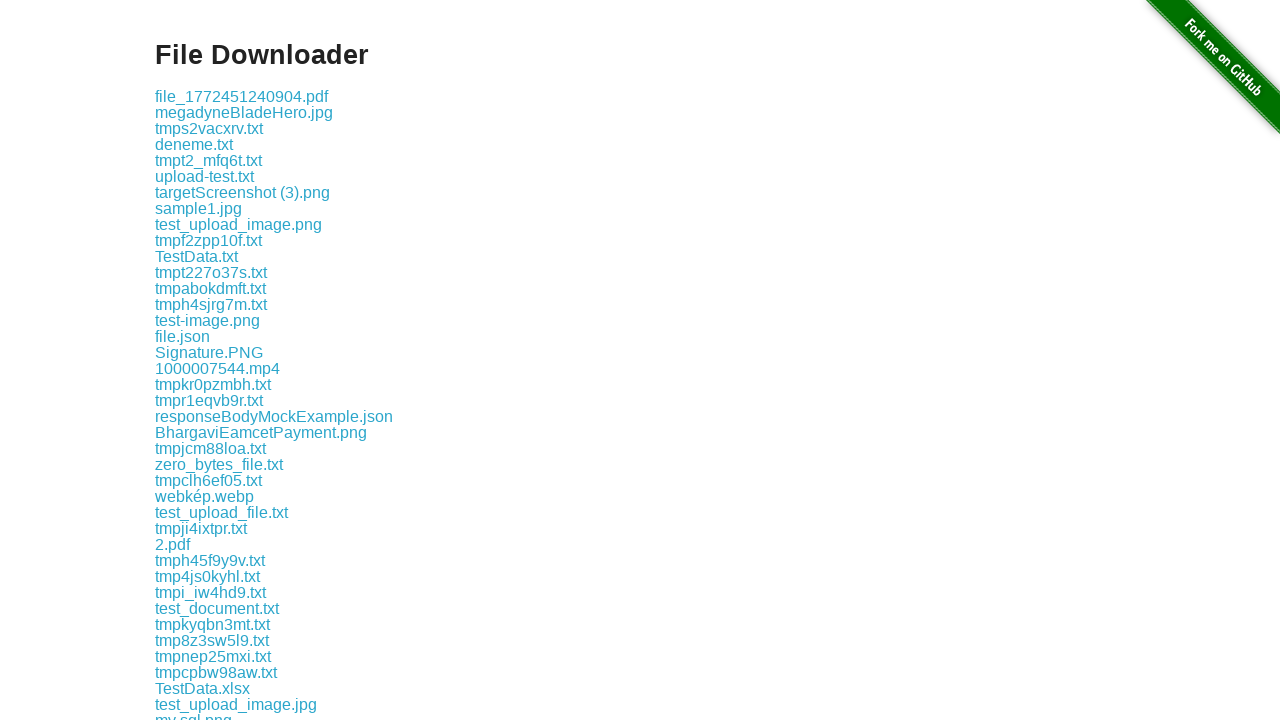

Extracted download link: download/file_1772451240904.pdf
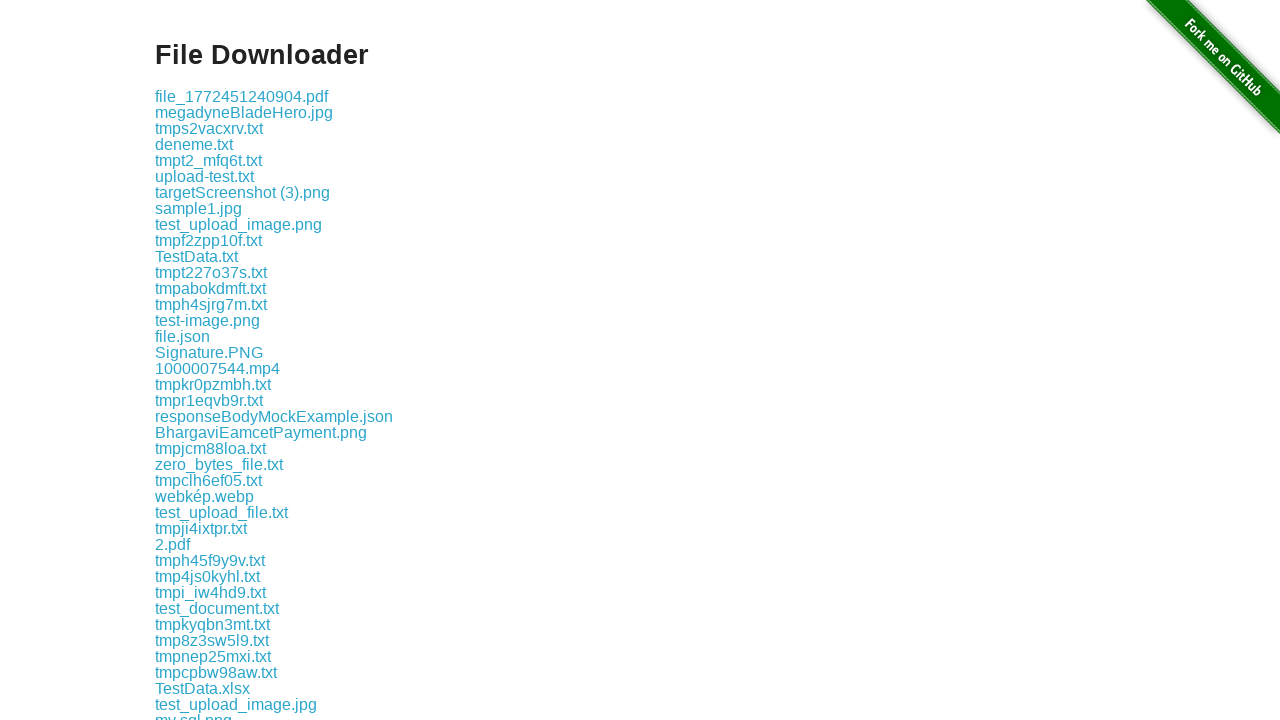

Clicked first download link at (242, 96) on .example a
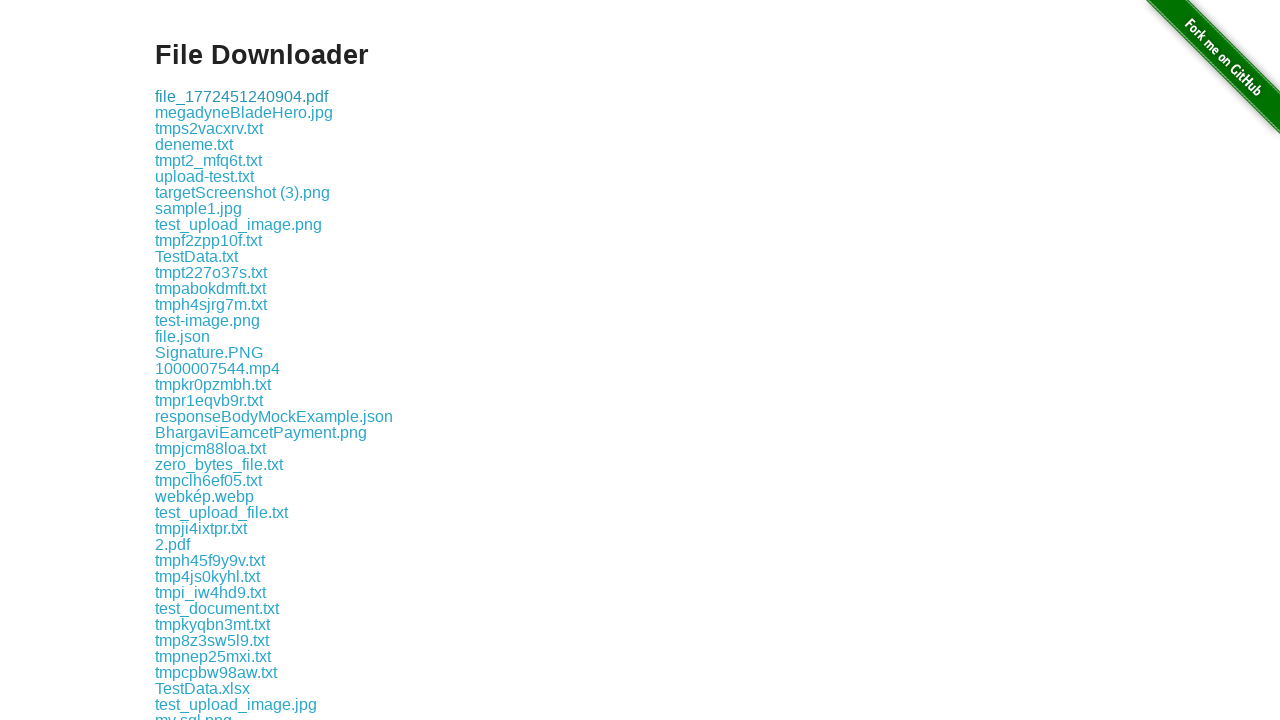

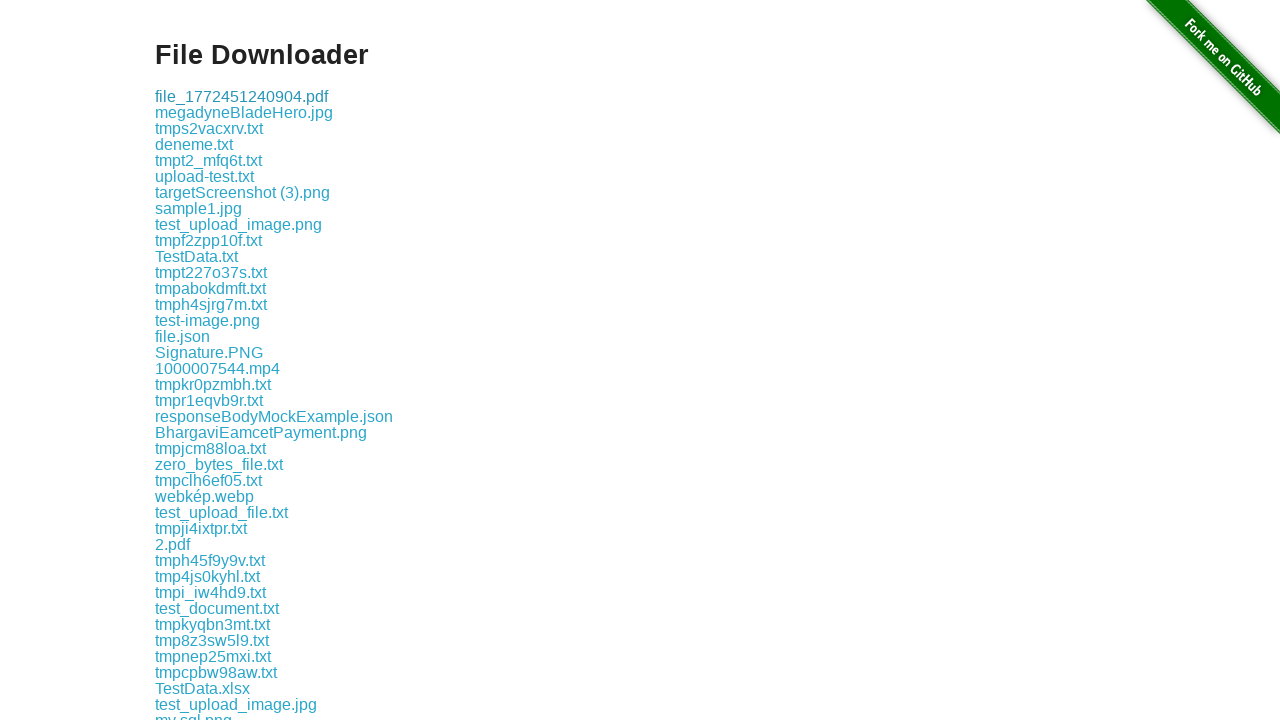